Tests the triangle identifier by entering invalid triangle sides (5, 1, 4) to verify "not a triangle" detection

Starting URL: https://testpages.eviltester.com/styled/apps/triangle/triangle001.html

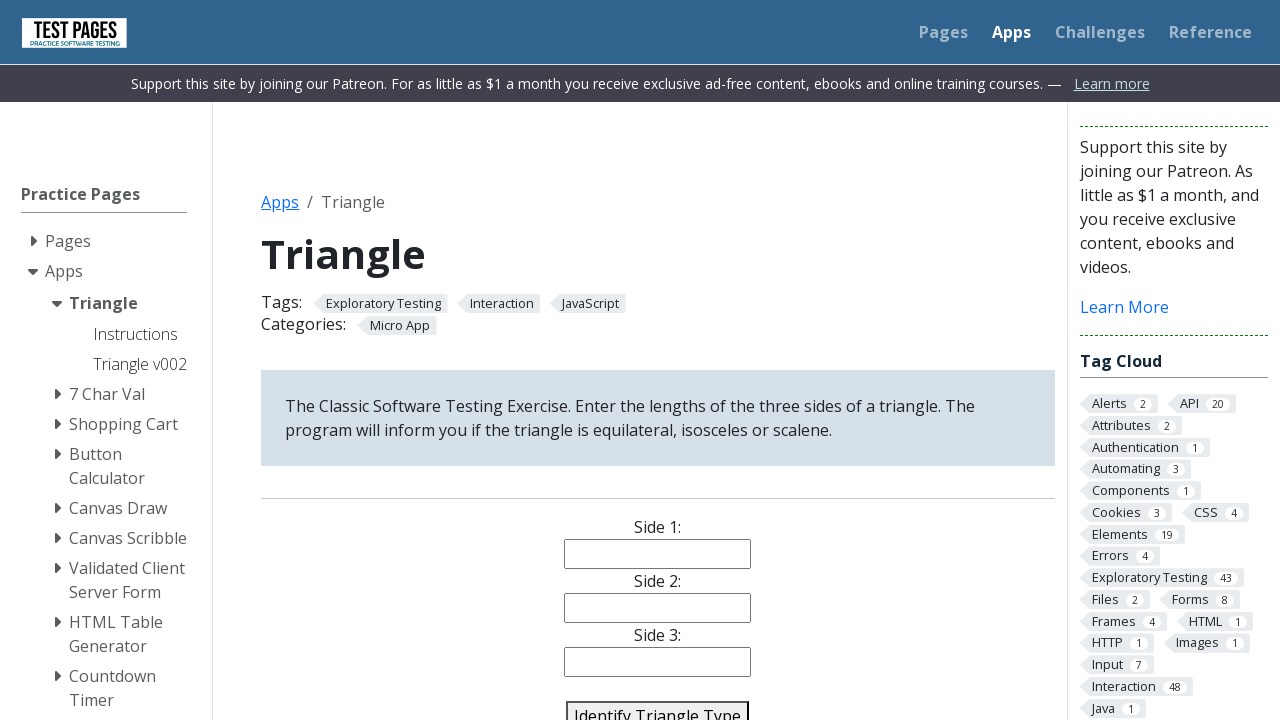

Filled side 1 input field with value 5 on #side1
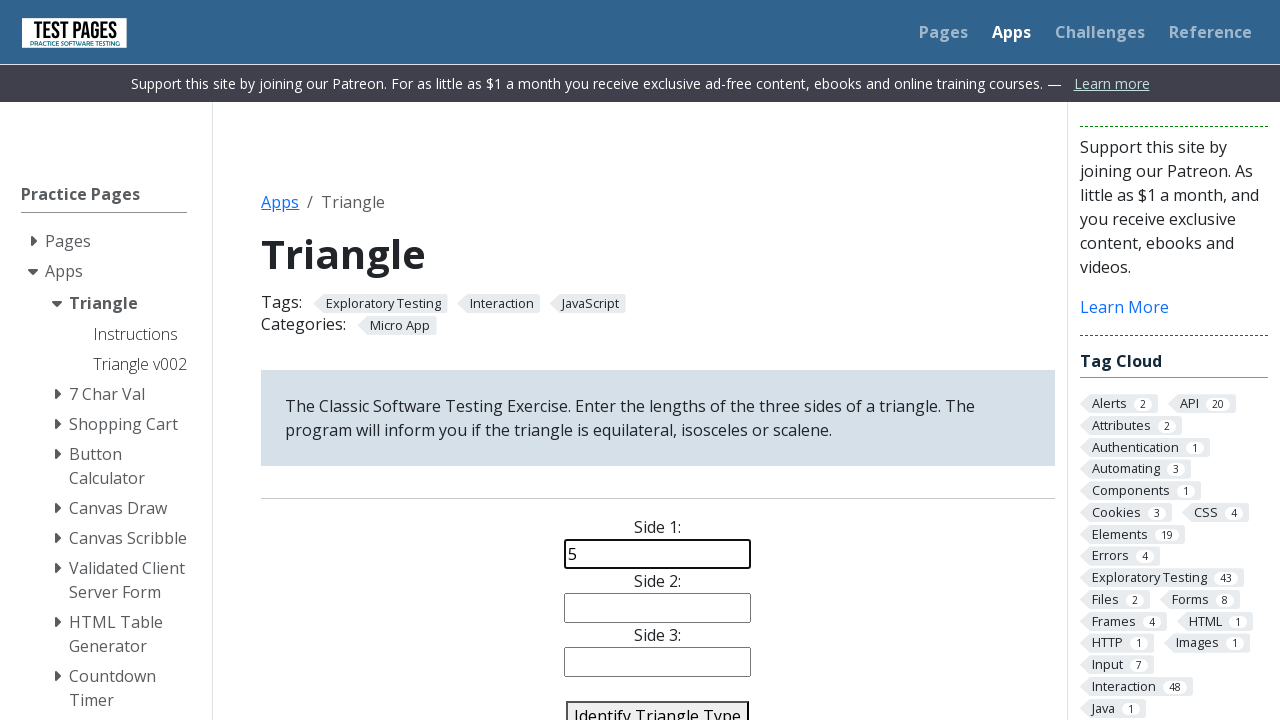

Filled side 2 input field with value 1 on #side2
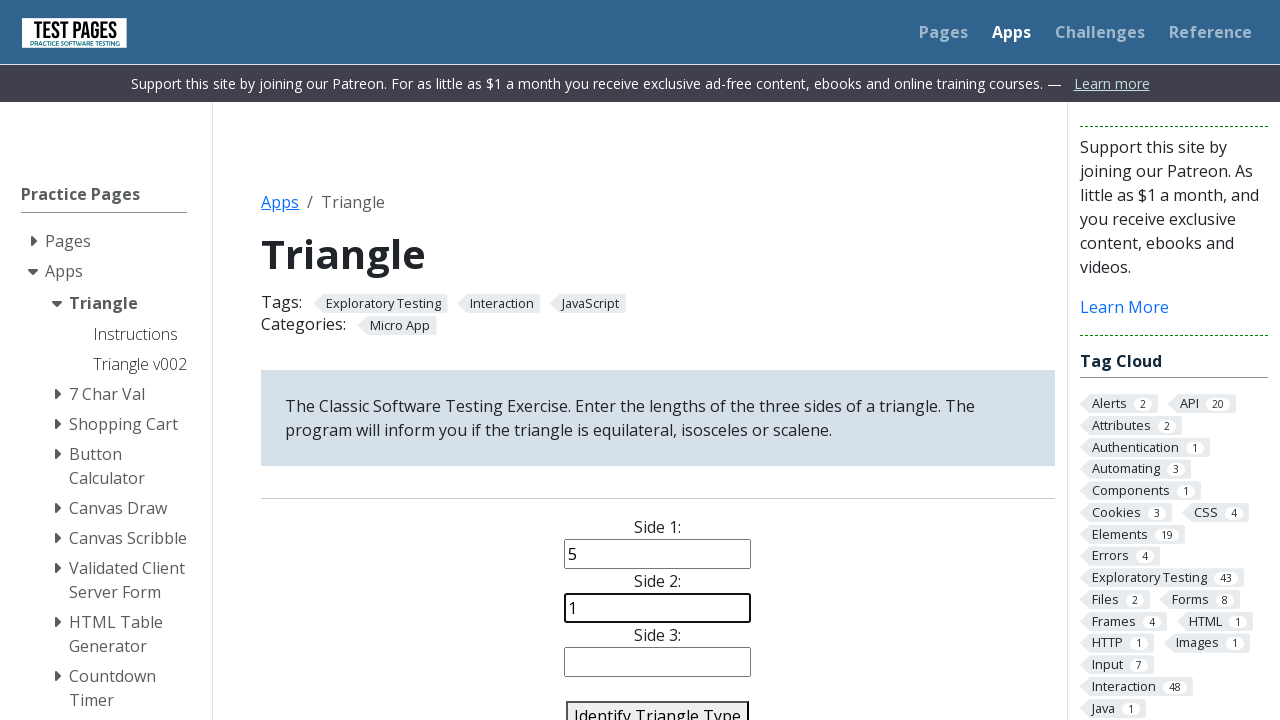

Filled side 3 input field with value 4 on #side3
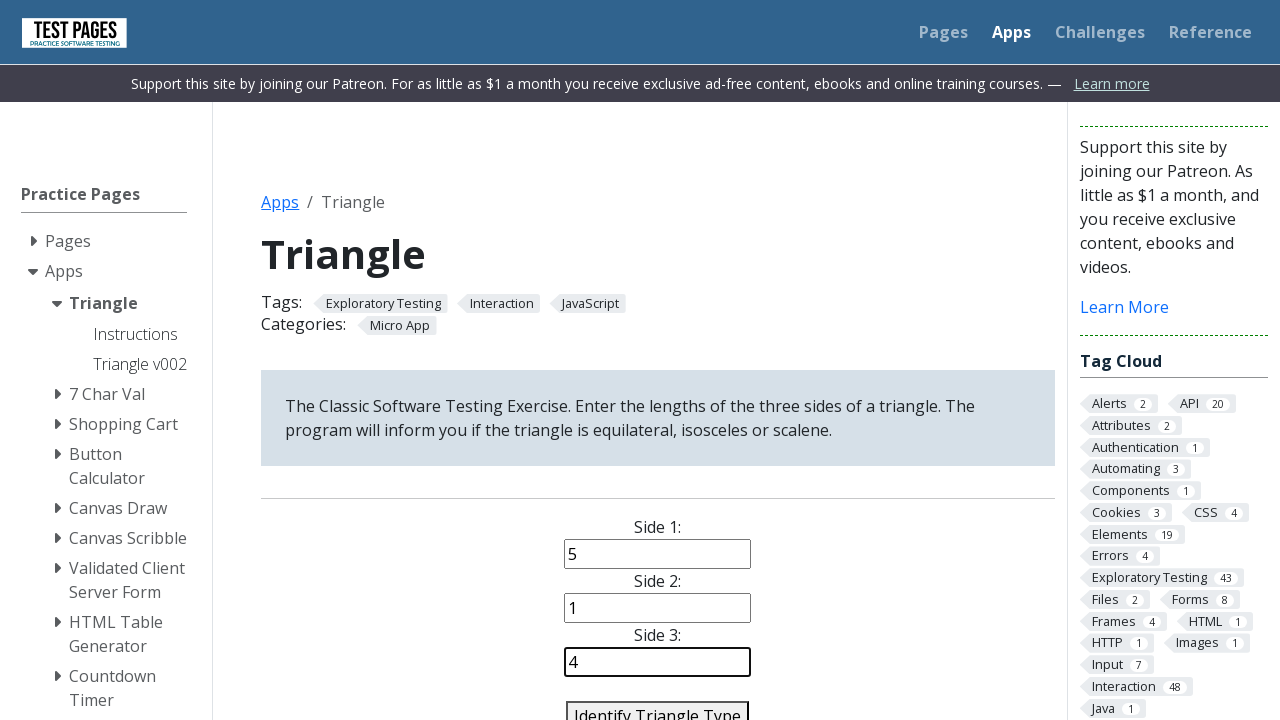

Clicked identify triangle button to test invalid sides (5, 1, 4) at (658, 705) on #identify-triangle-action
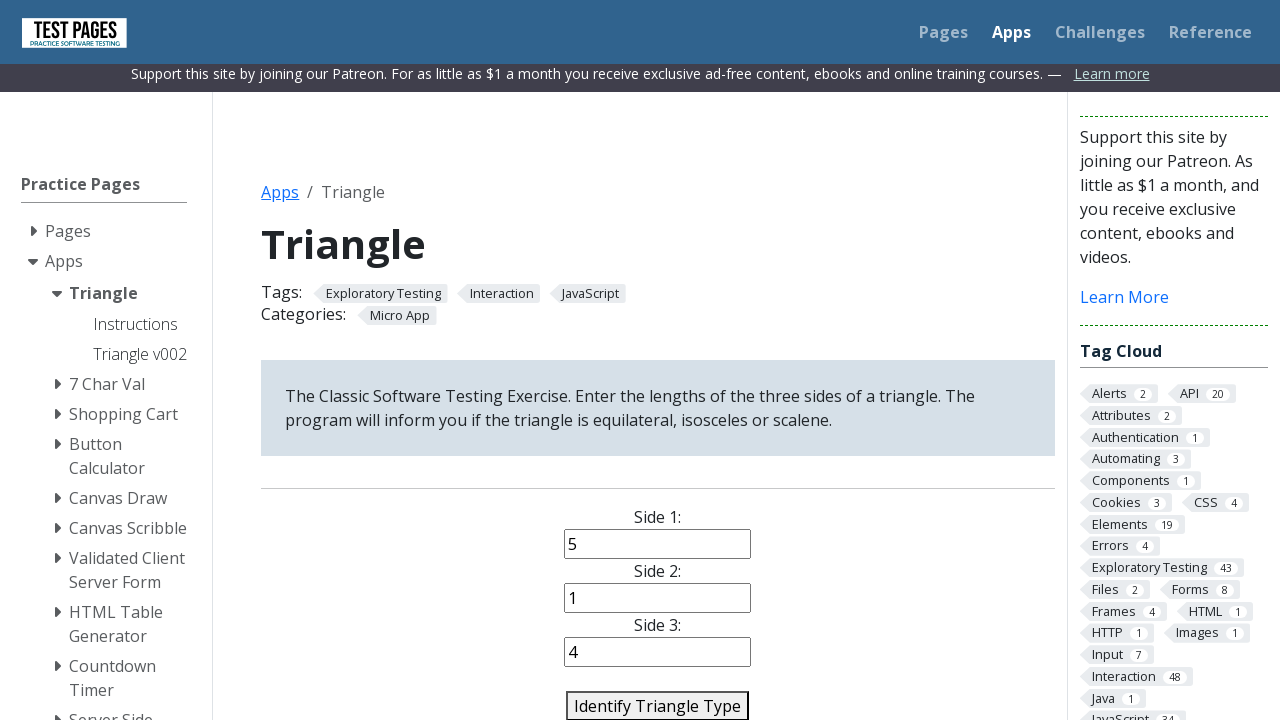

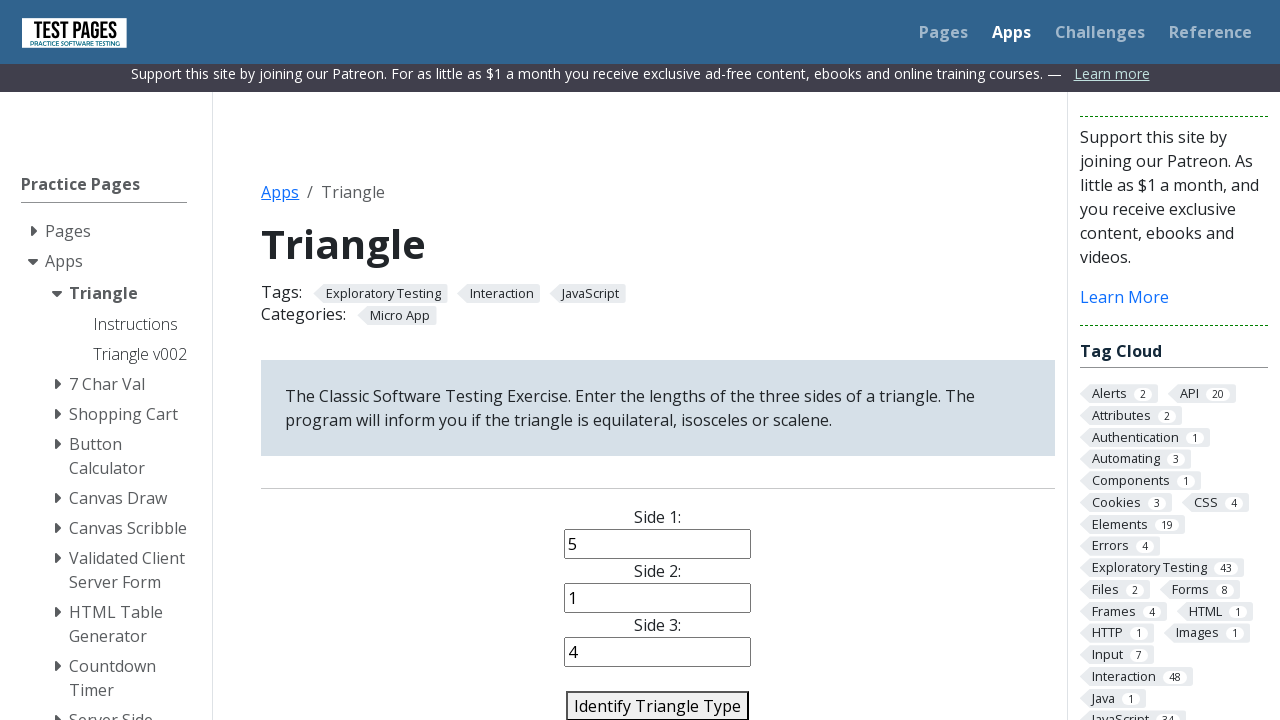